Navigates to a practice form page, scrolls down, and selects checkboxes at even indices (1st, 3rd, 5th, etc.)

Starting URL: https://www.techlistic.com/p/selenium-practice-form.html

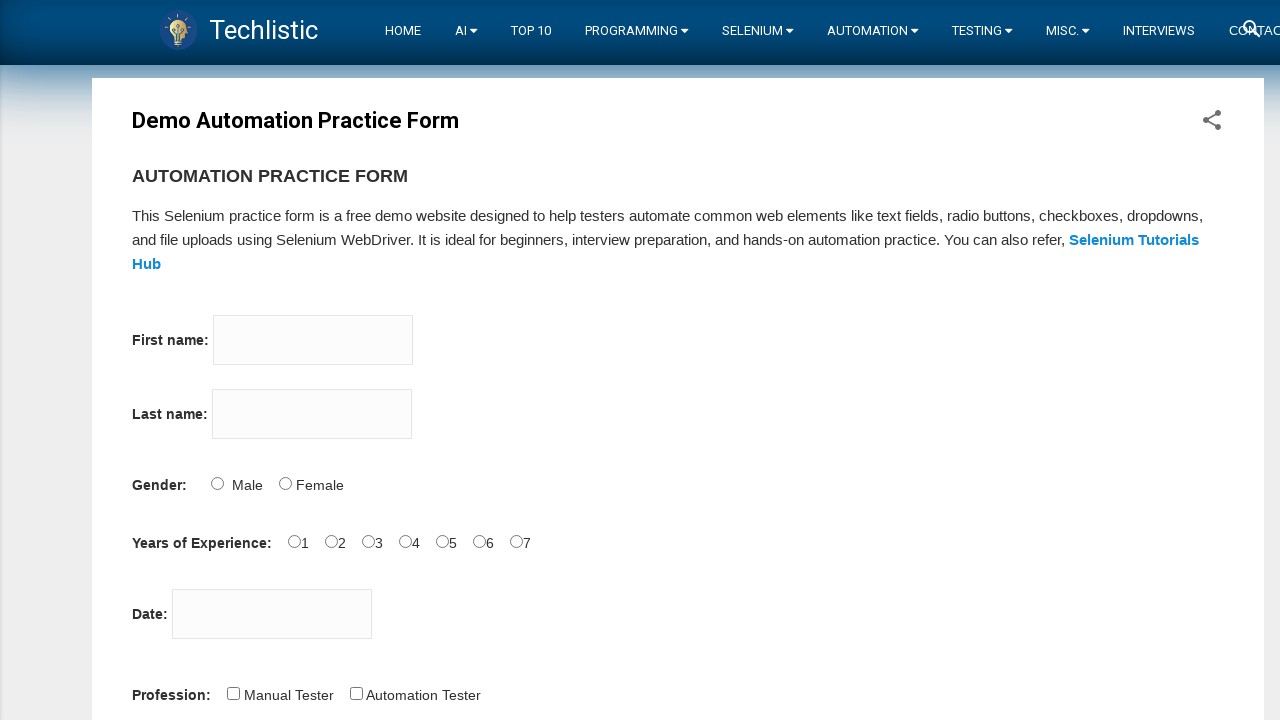

Scrolled down to position 900 to make checkboxes visible
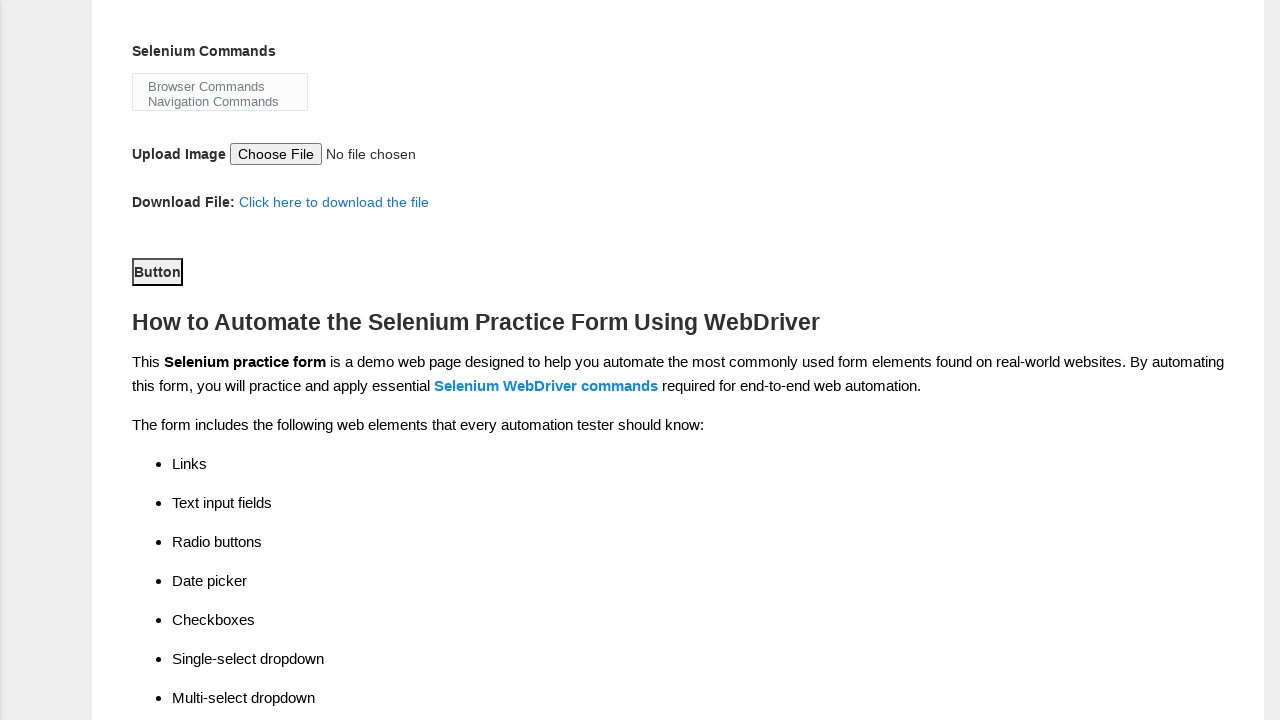

Waited for checkboxes to be available on the page
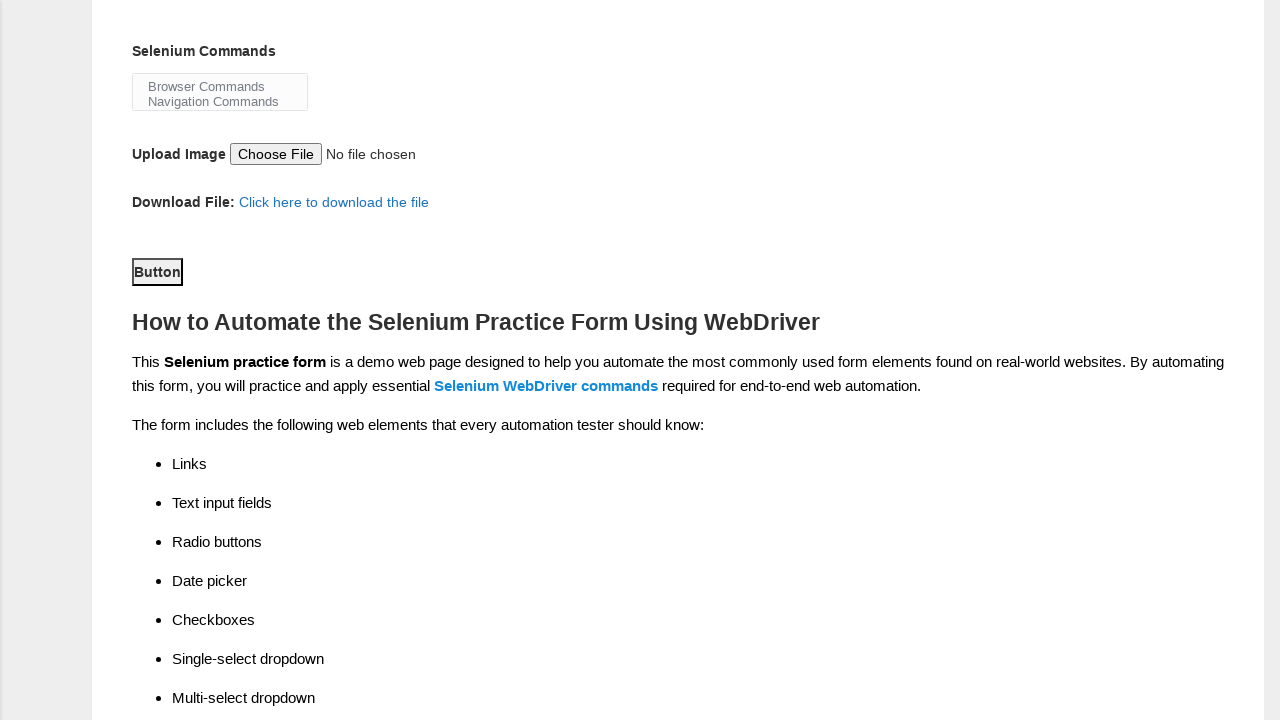

Located all checkboxes on the form
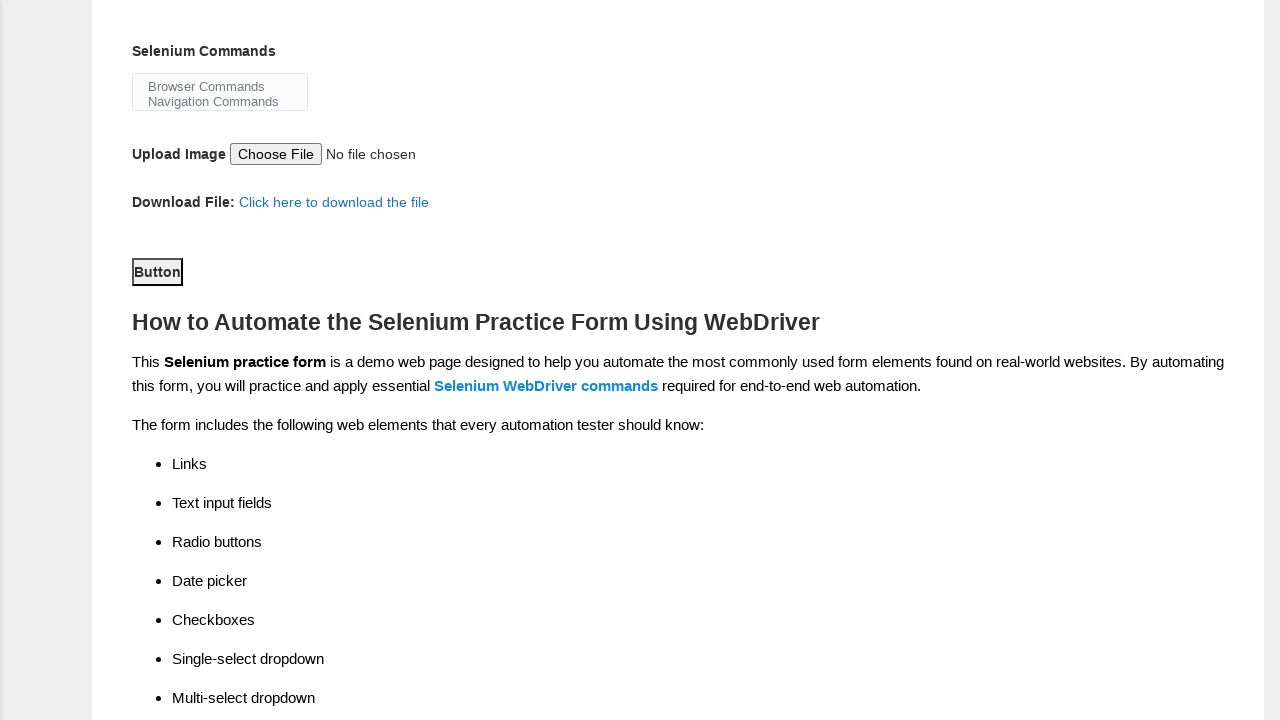

Clicked checkbox at index 0 at (233, 360) on input[type='checkbox'] >> nth=0
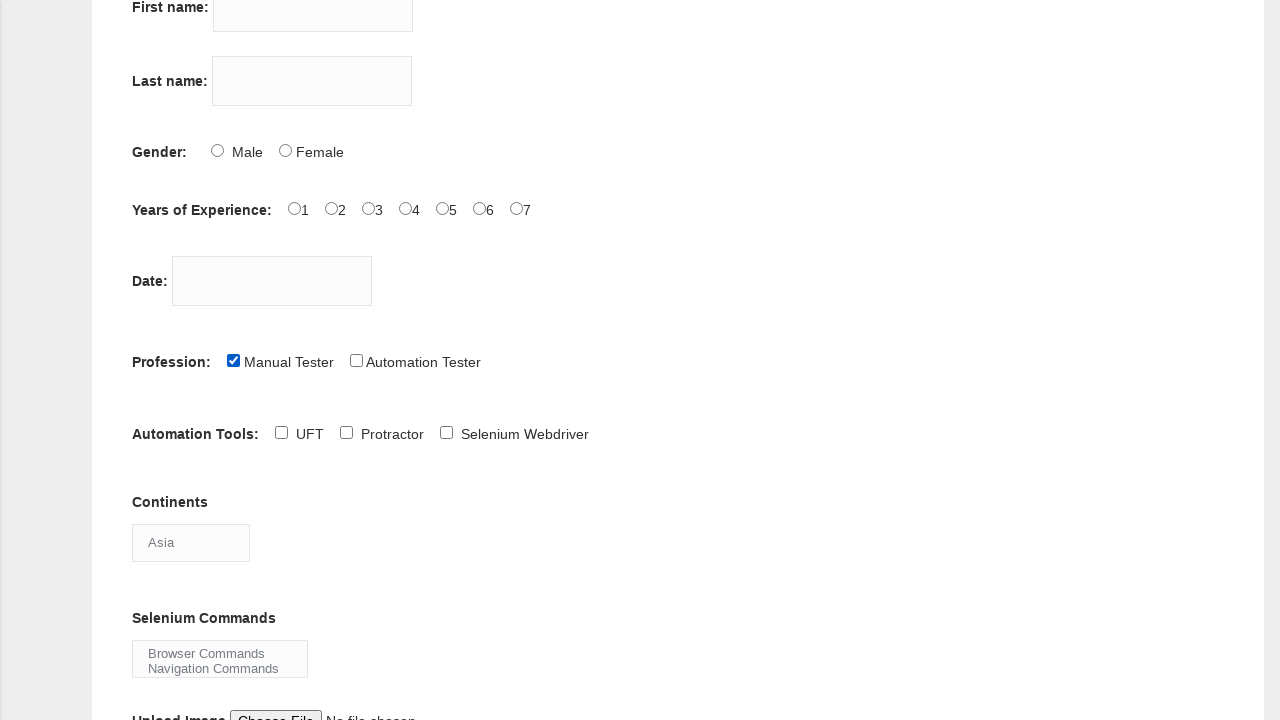

Clicked checkbox at index 2 at (281, 432) on input[type='checkbox'] >> nth=2
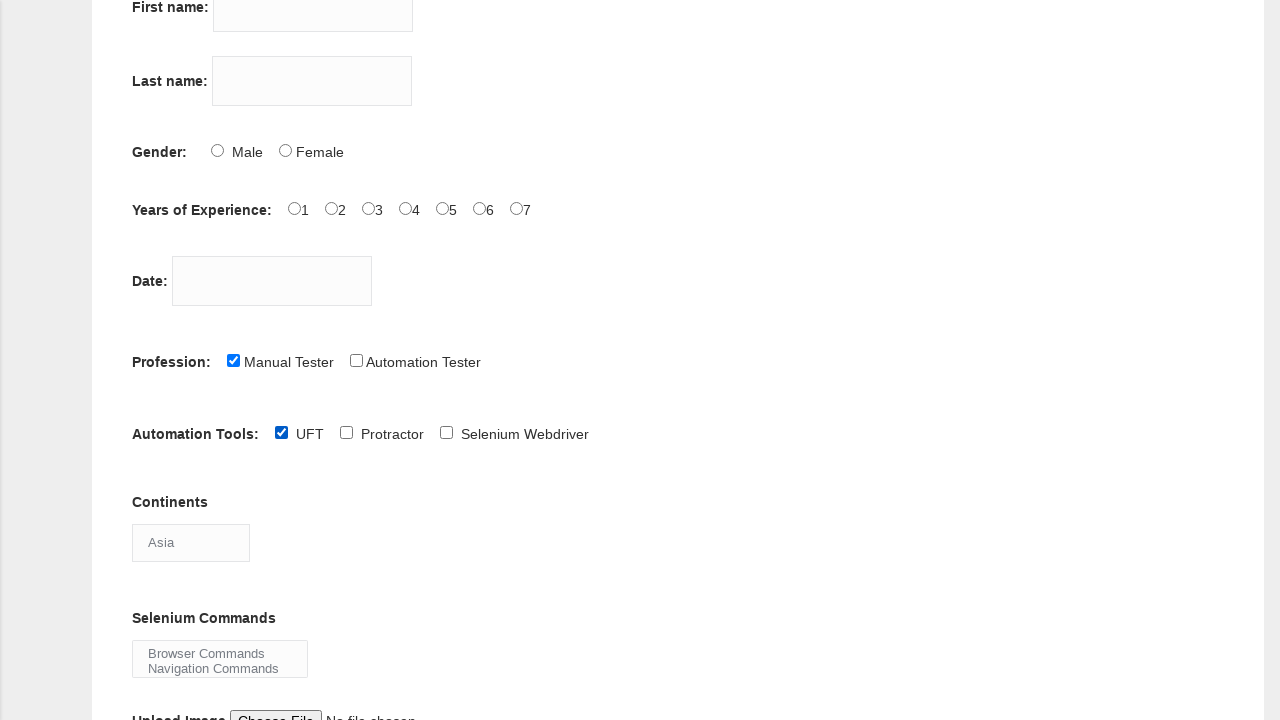

Clicked checkbox at index 4 at (446, 432) on input[type='checkbox'] >> nth=4
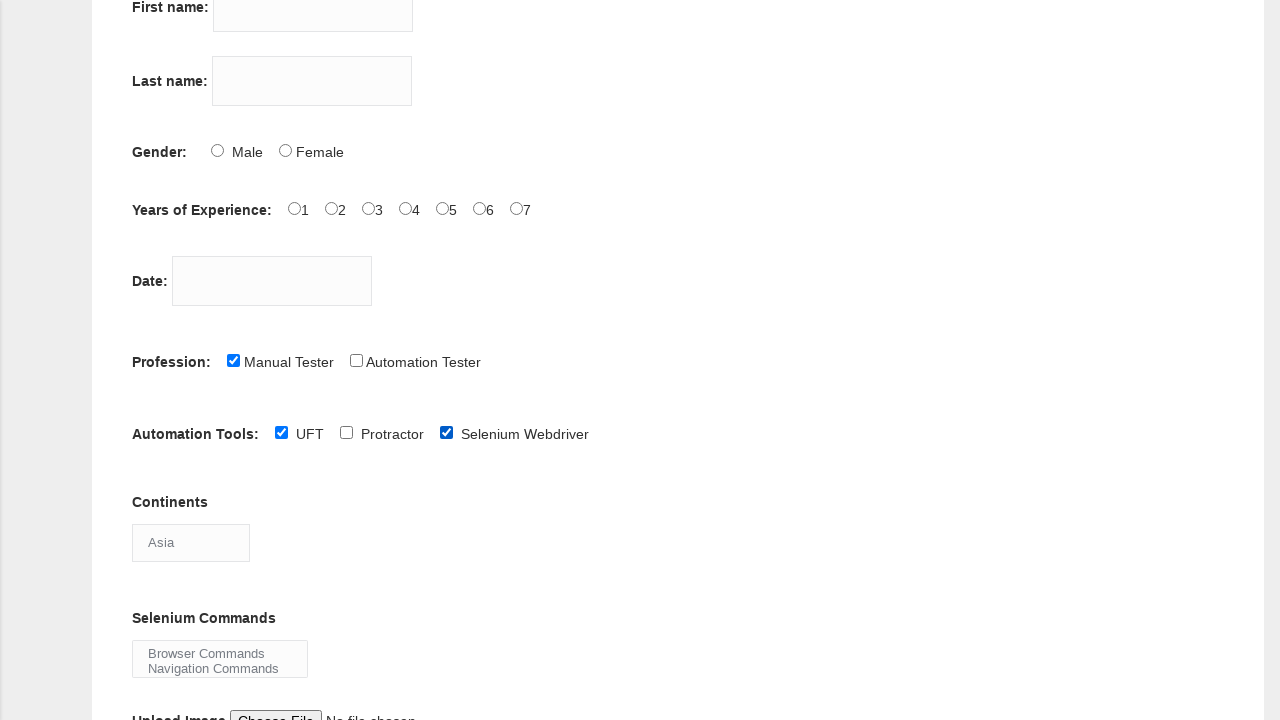

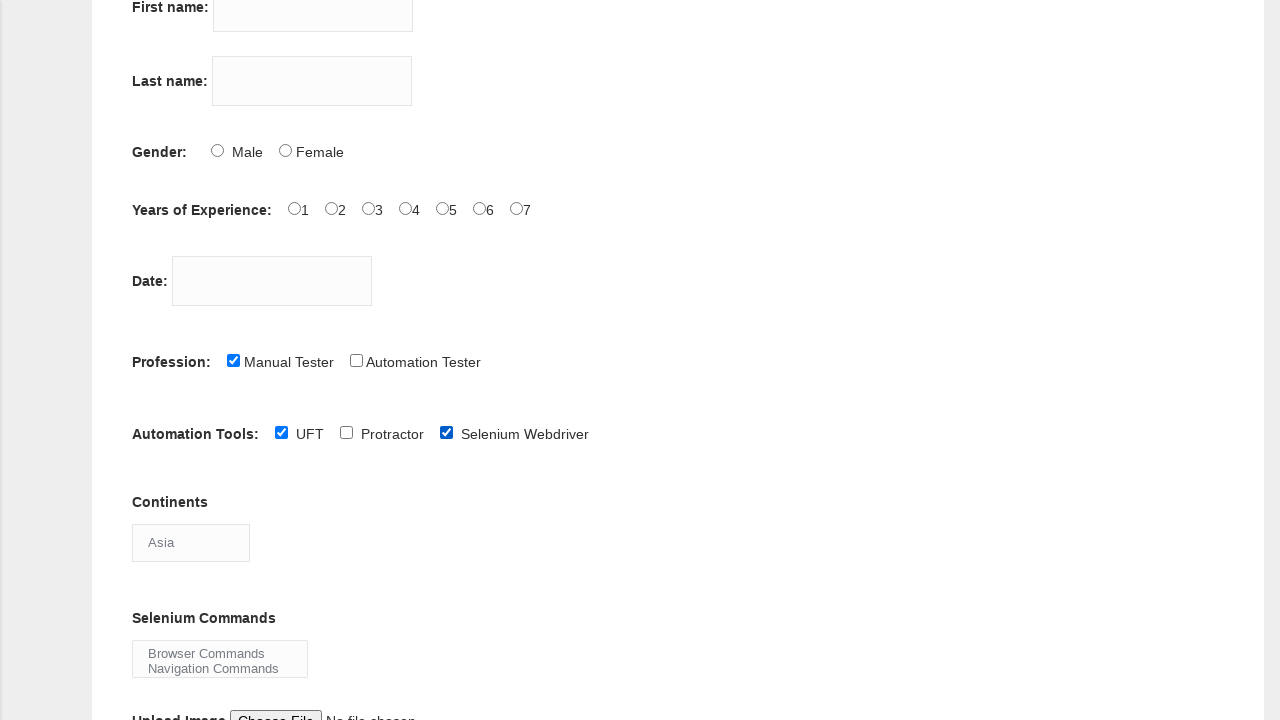